Verifies that the second button's value is not "This is a button"

Starting URL: https://kristinek.github.io/site/examples/locators

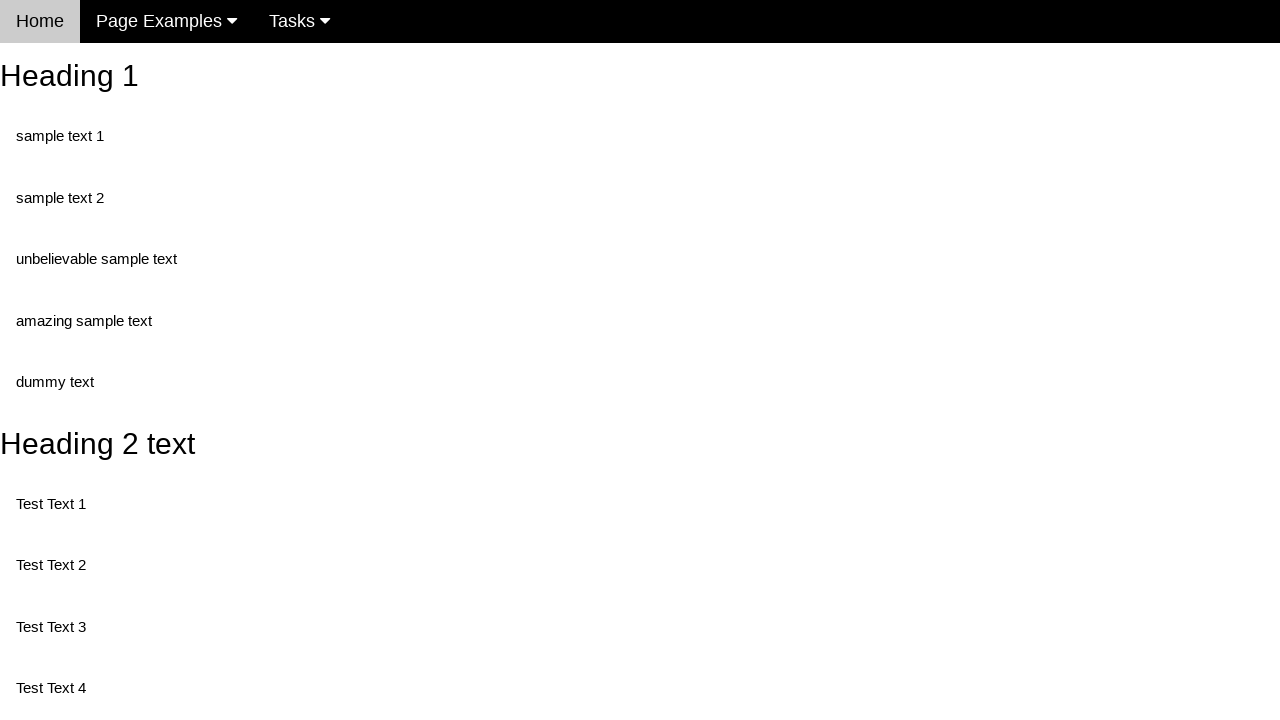

Navigated to locators example page
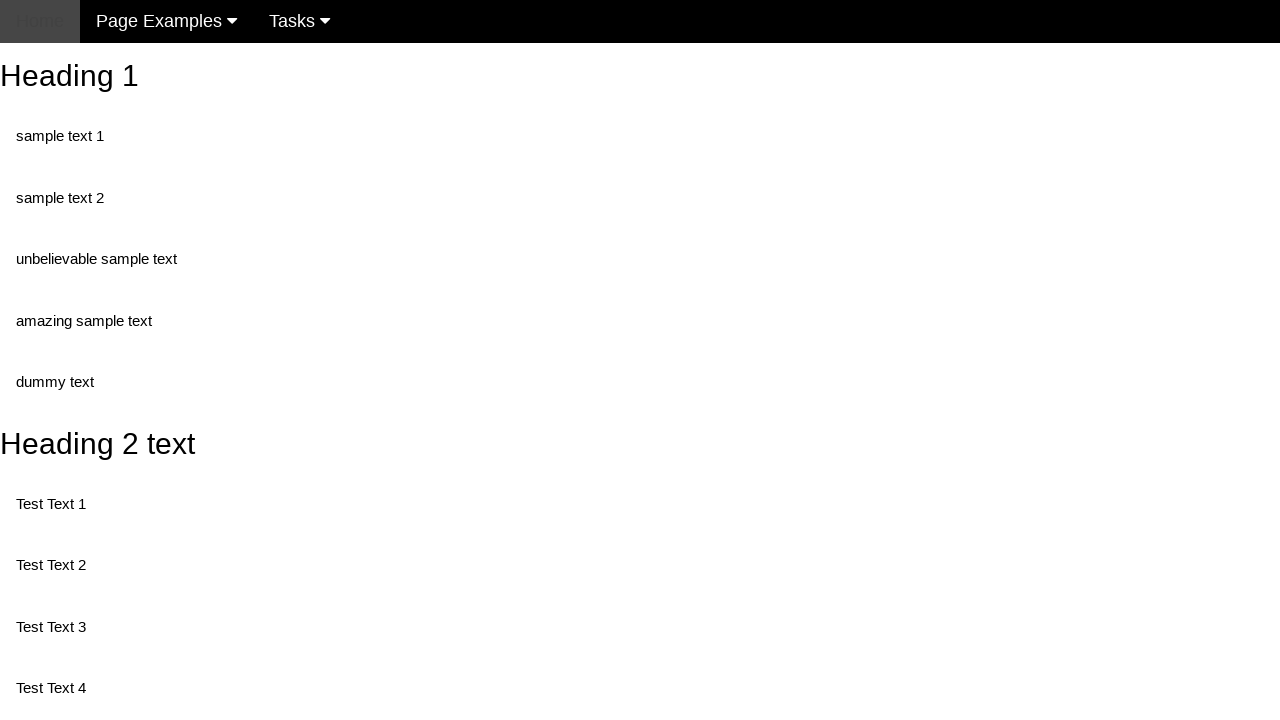

Located the second button with ID 'buttonId'
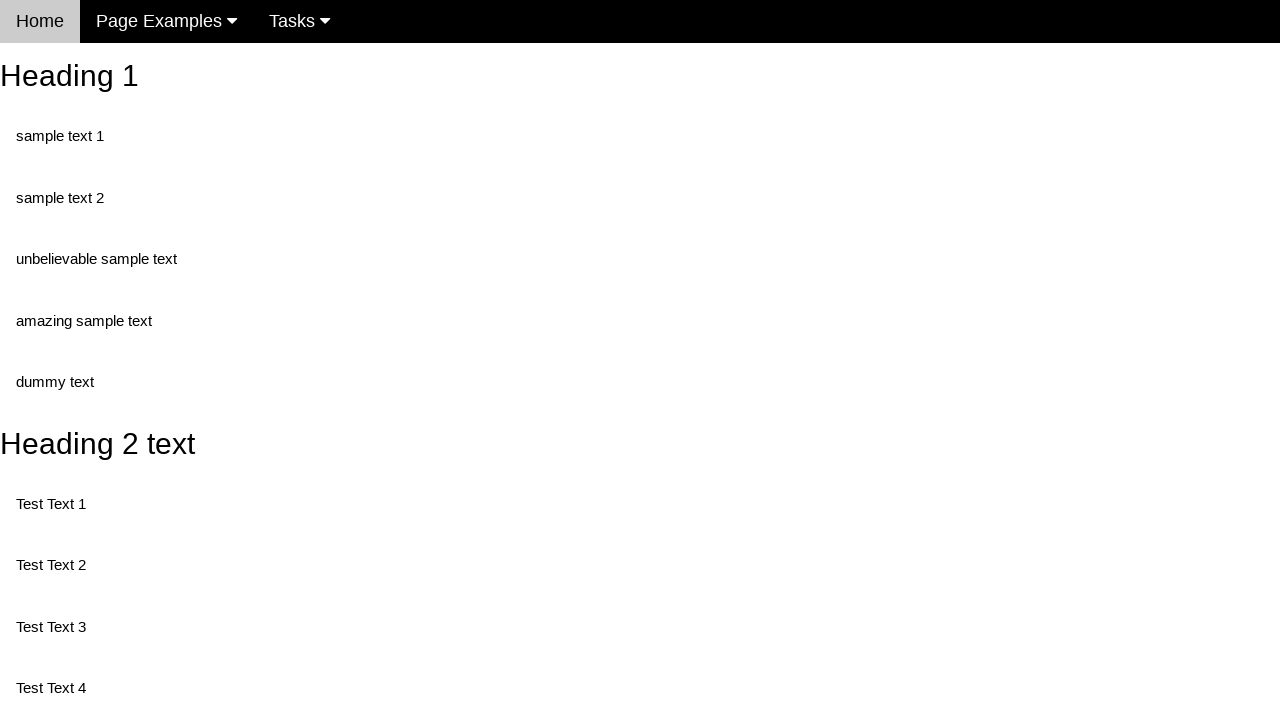

Retrieved button value attribute: 'This is also a button'
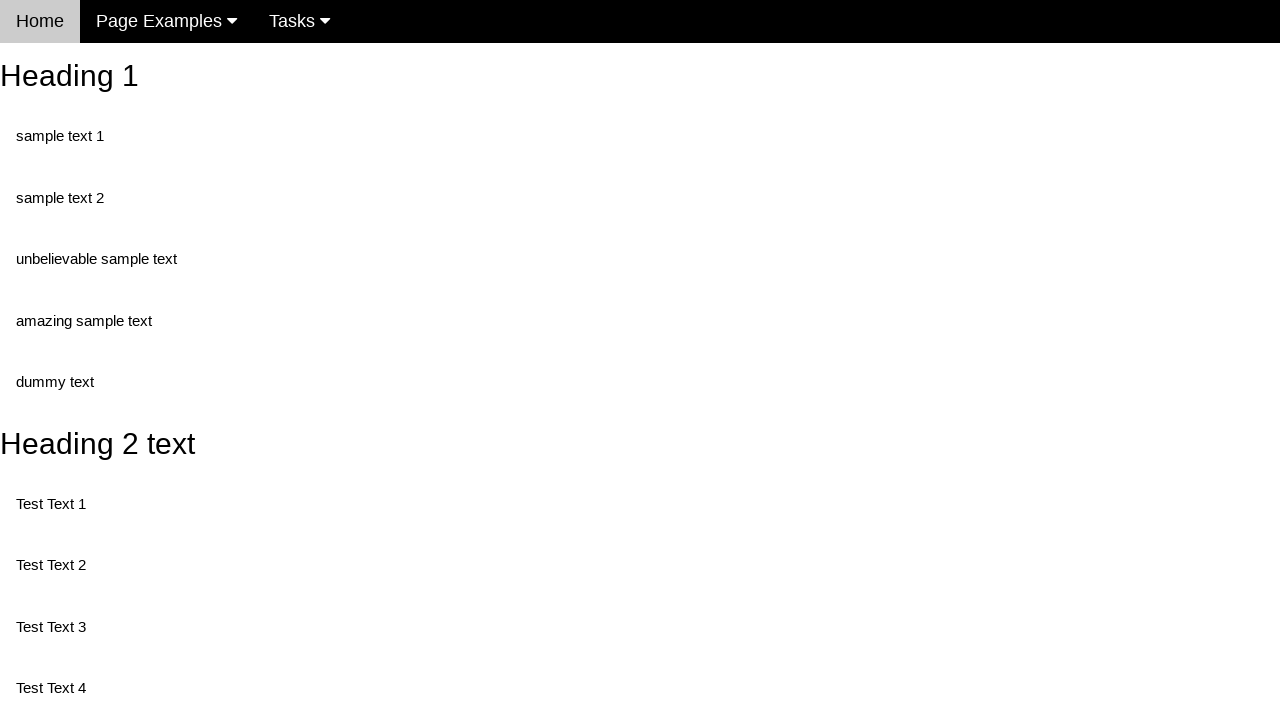

Verified that second button value is not 'This is a button'
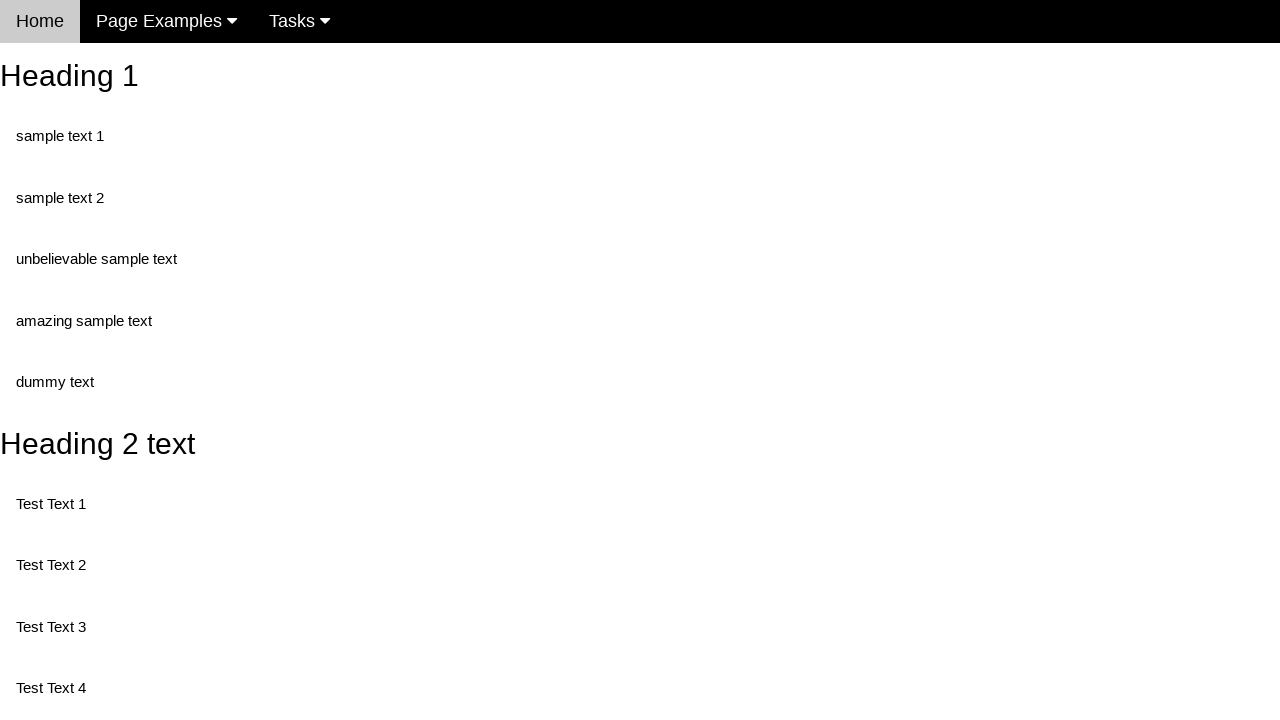

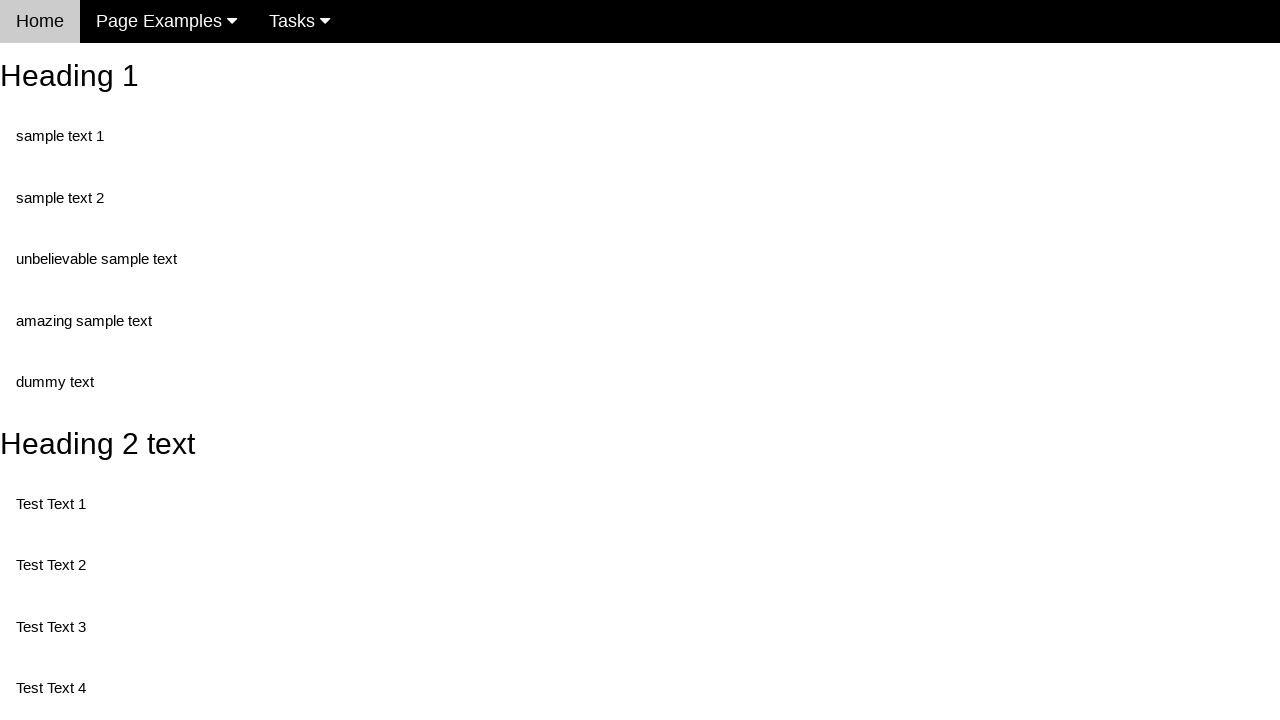